Tests double-click functionality on a button element by performing a double-click action on the designated button

Starting URL: https://demoqa.com/buttons

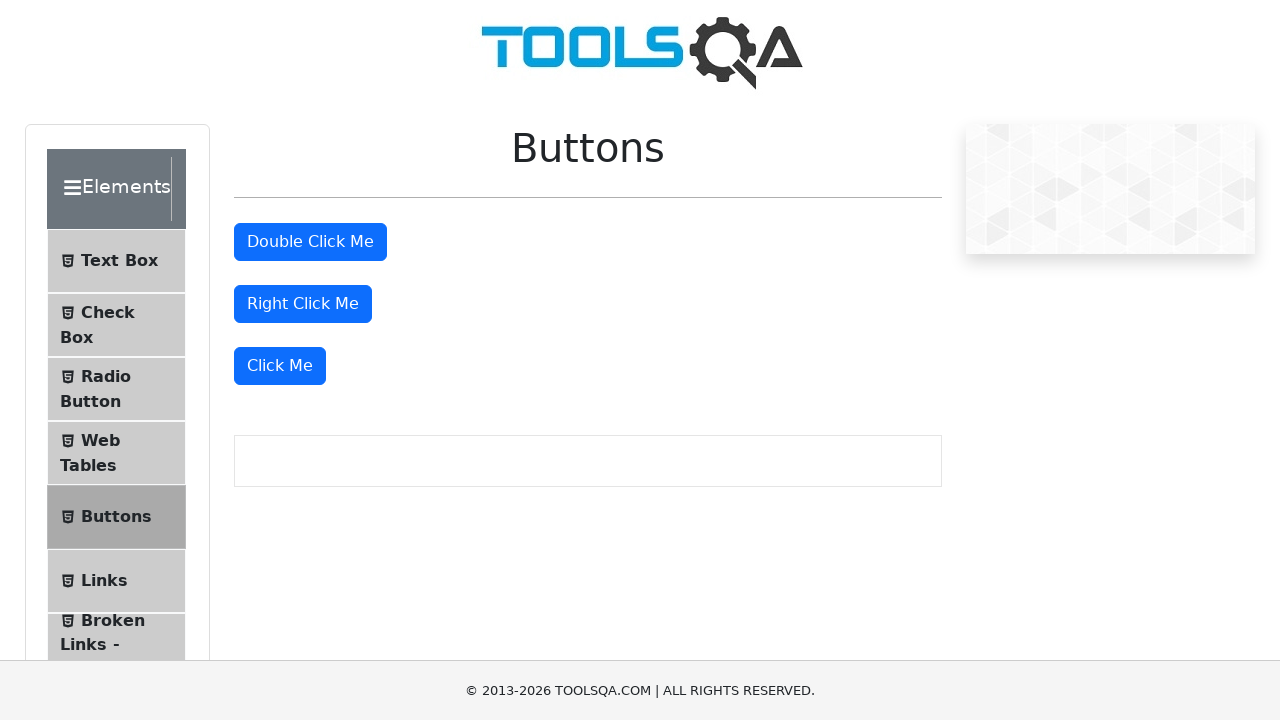

Located the double-click button element
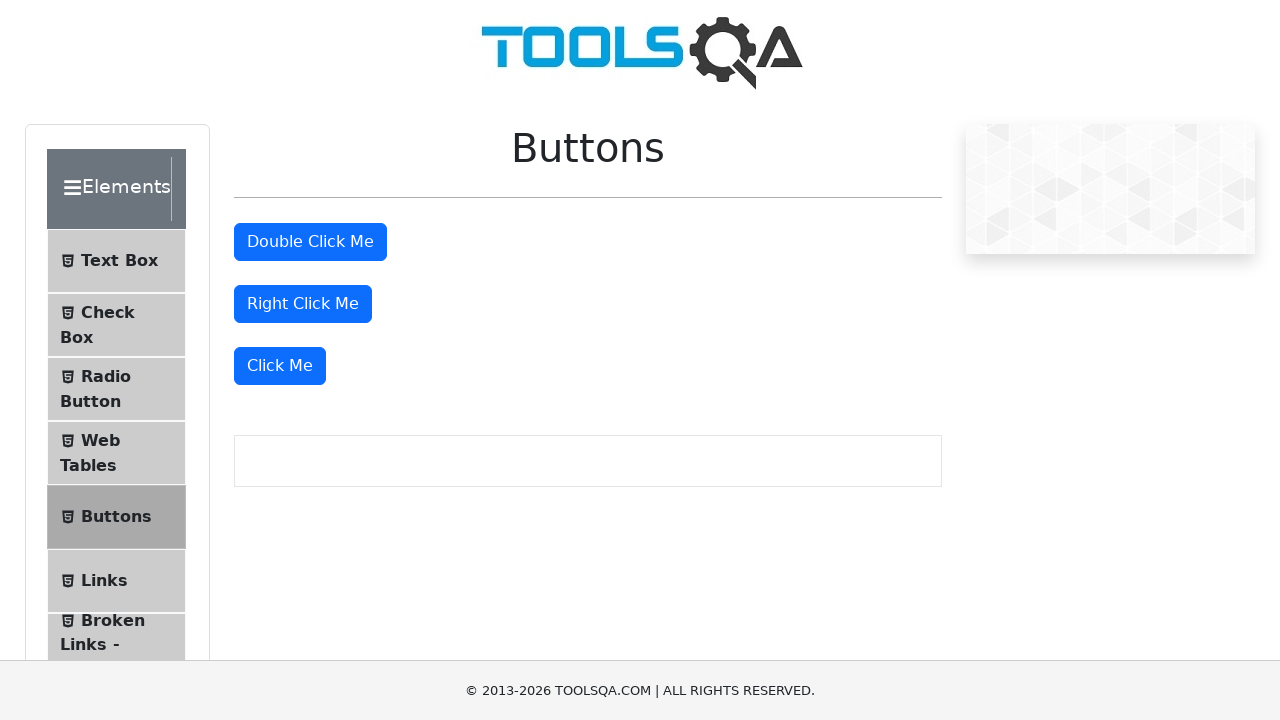

Performed double-click action on the button at (310, 242) on xpath=//button[@id='doubleClickBtn']
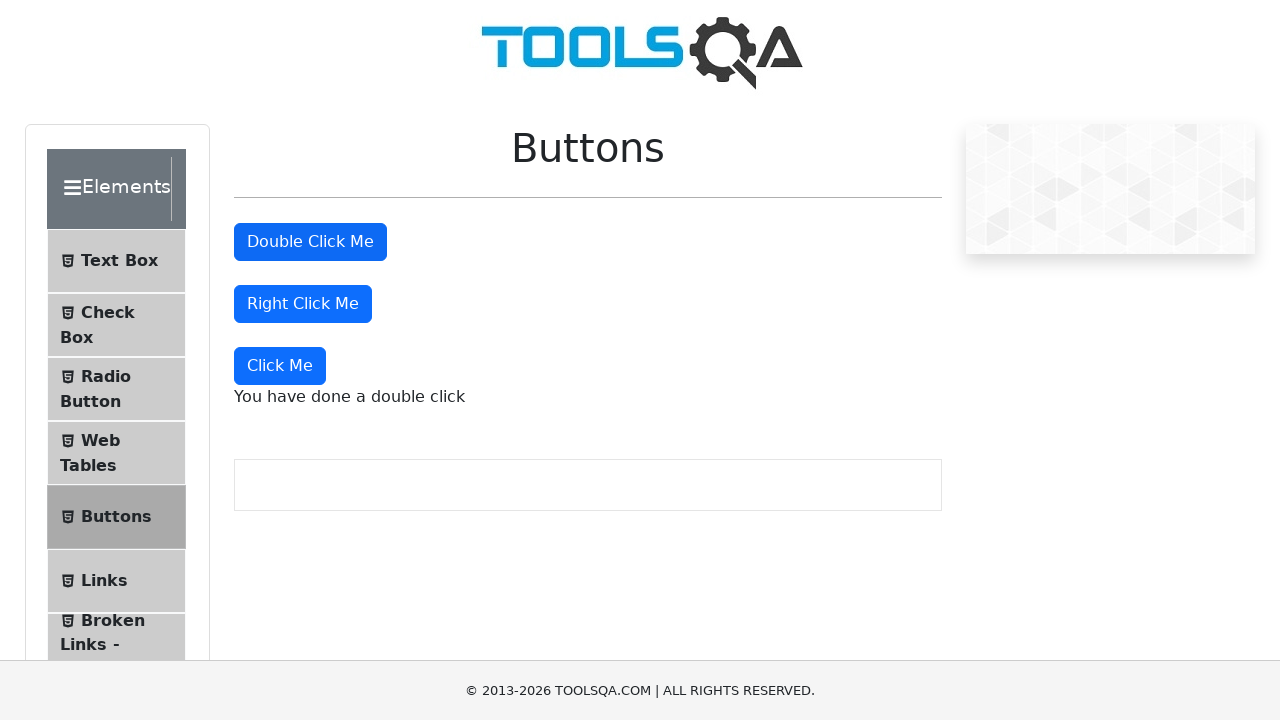

Waited 500ms for double-click response
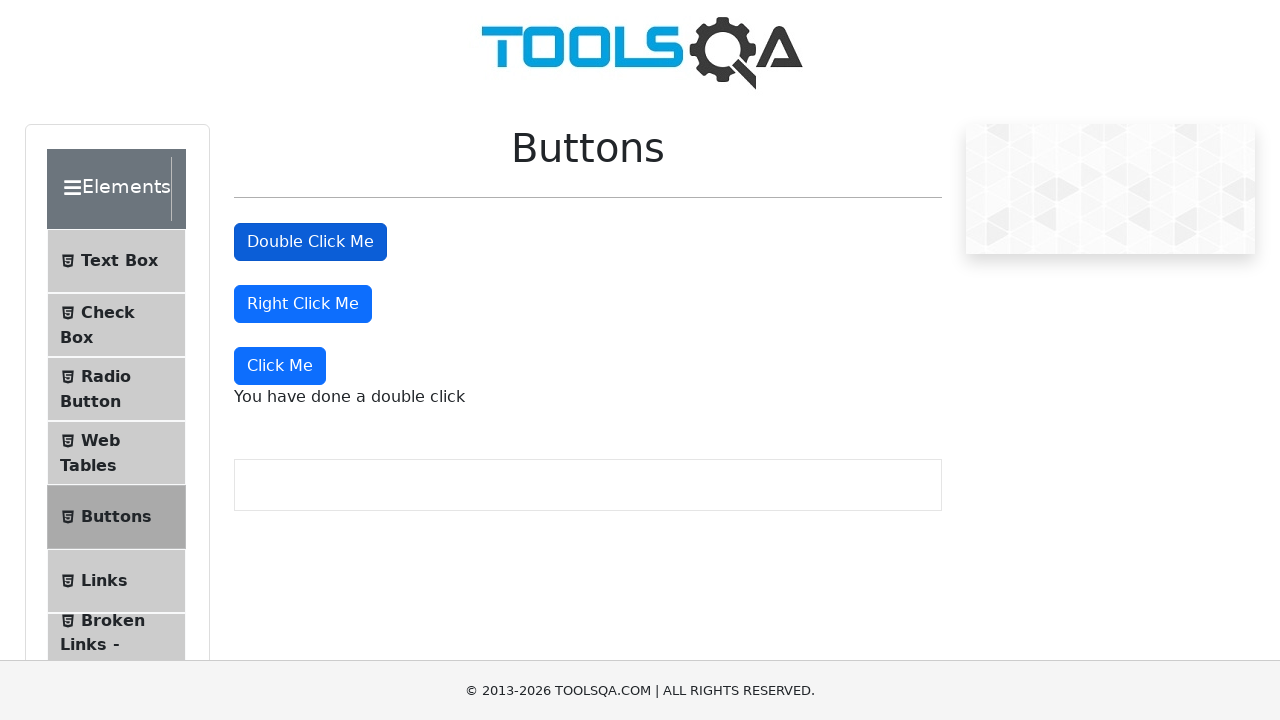

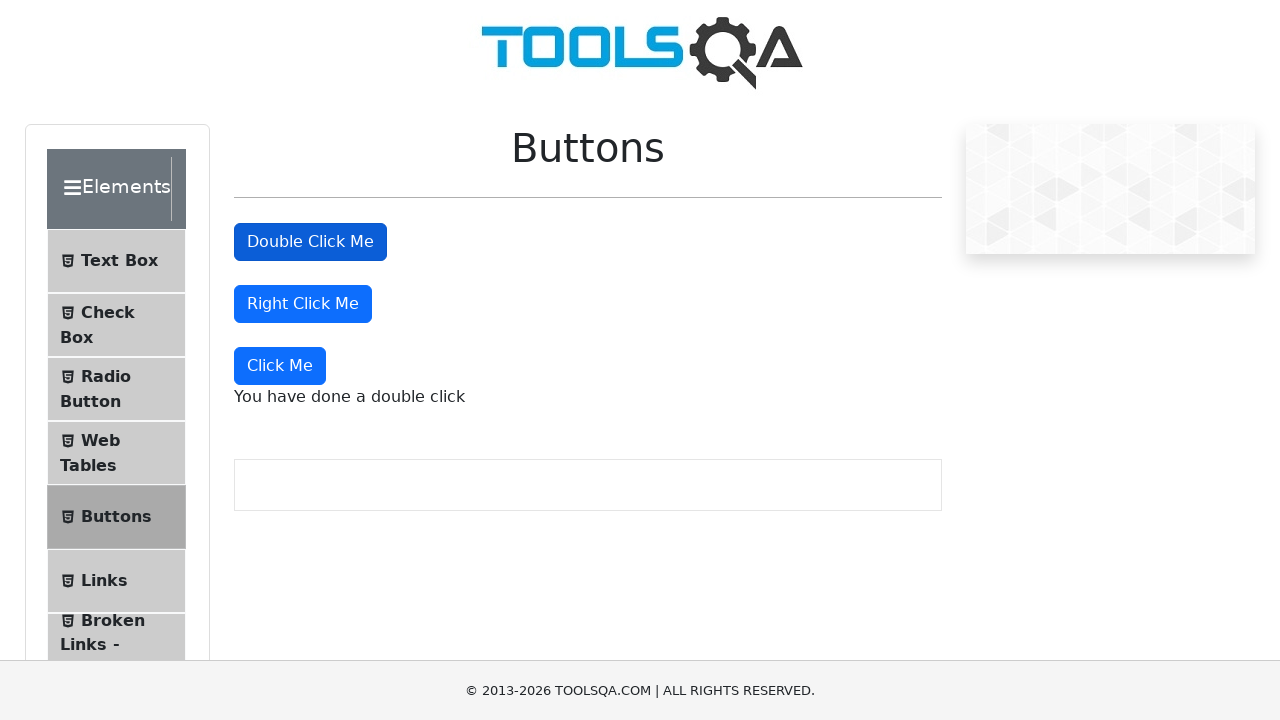